Tests dropdown selection functionality by selecting a country from a dropdown menu without using Select class

Starting URL: https://www.orangehrm.com/en/book-a-free-demo/

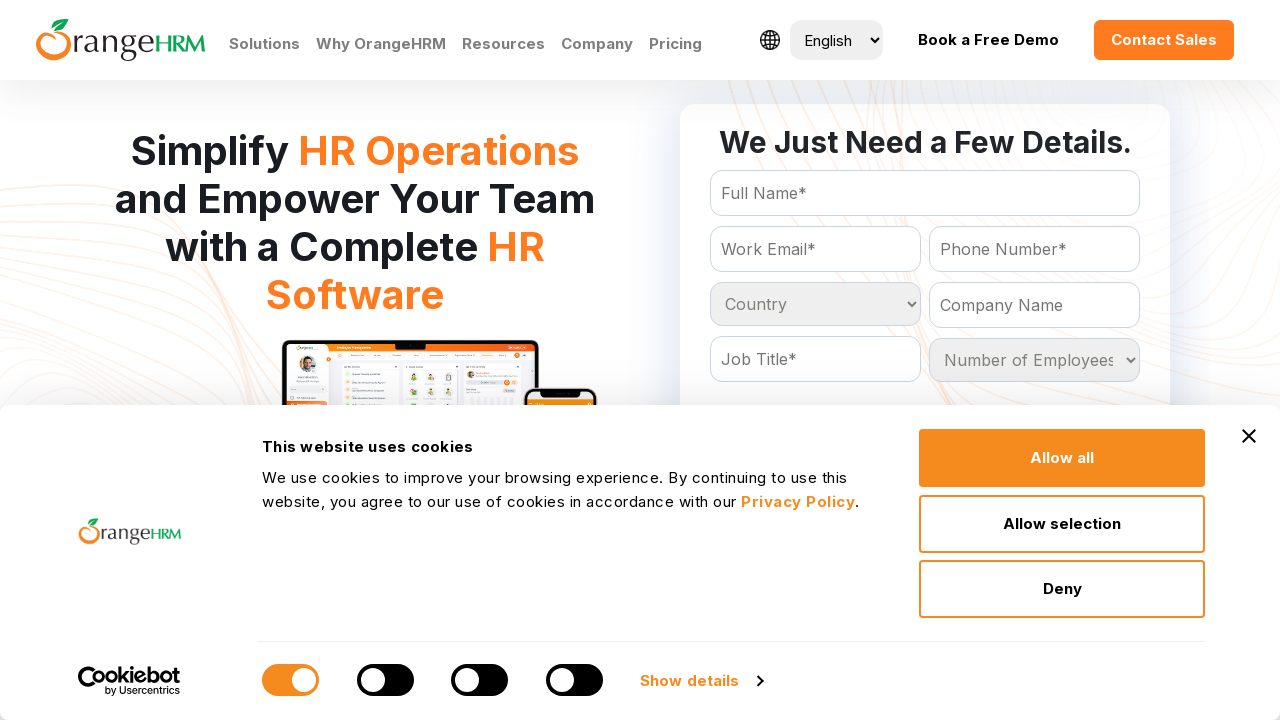

Located all country options in the dropdown menu
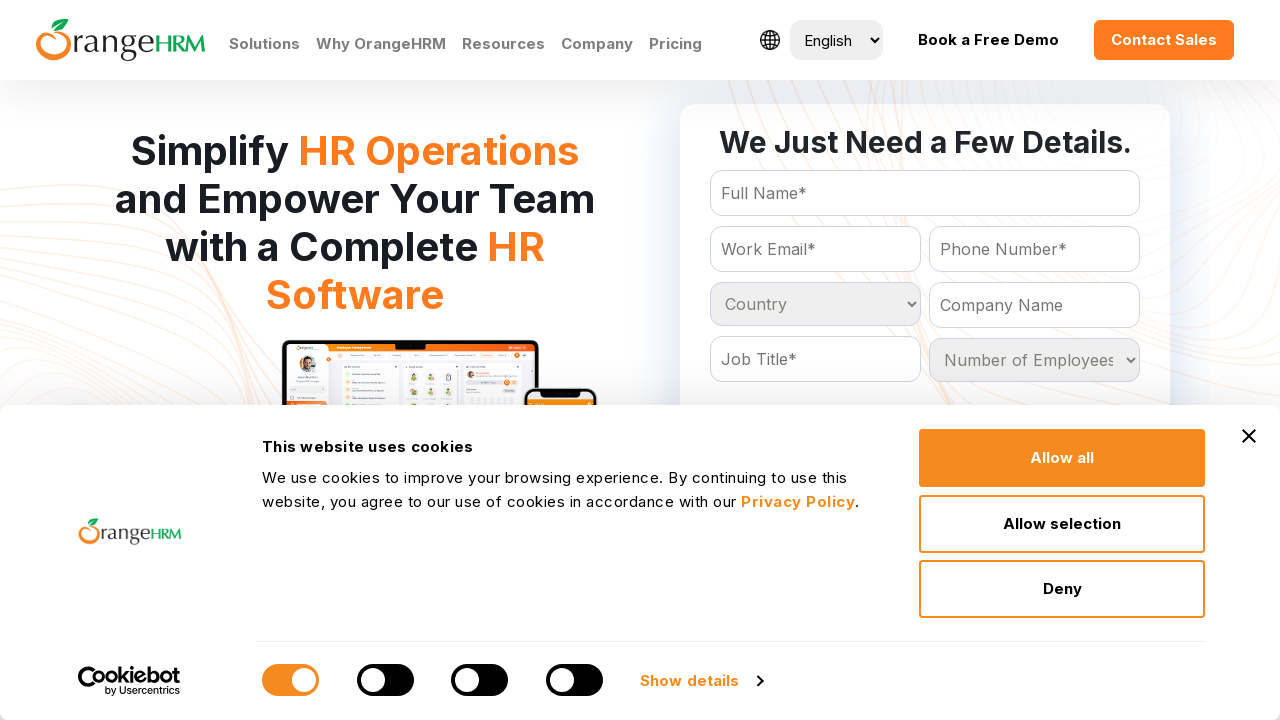

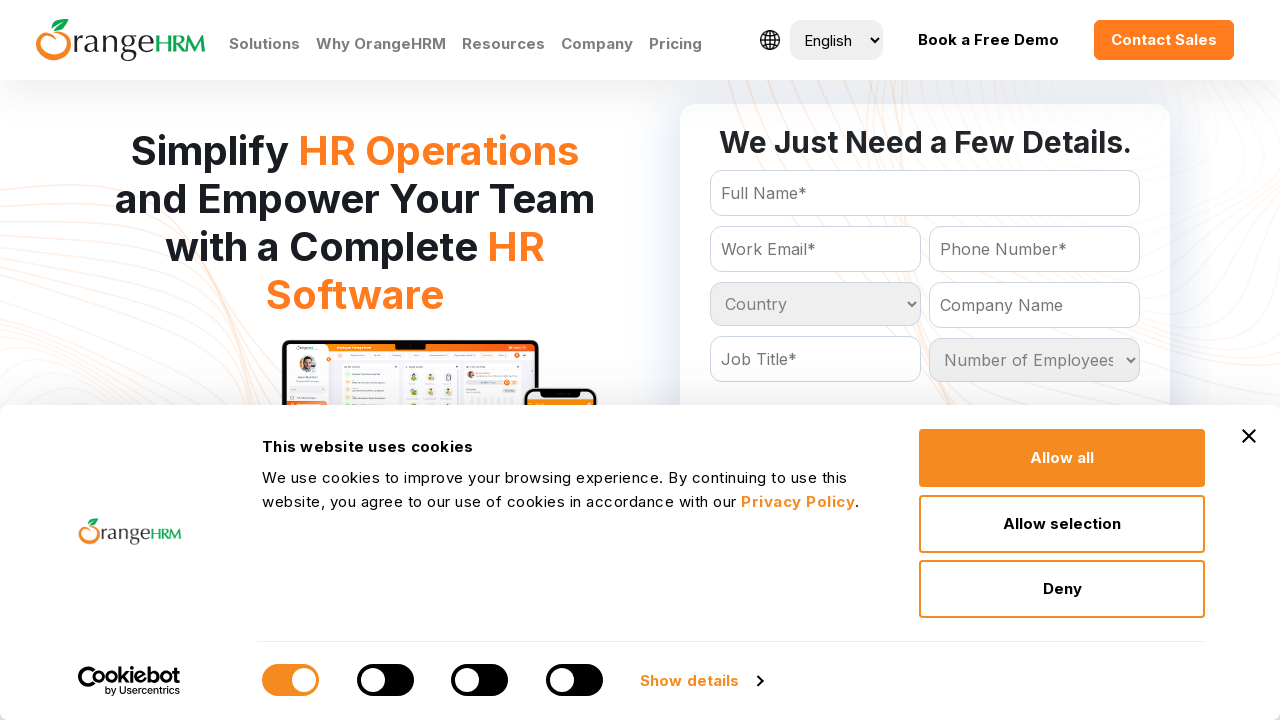